Tests login form validation by entering credentials, clearing both fields, clicking login, and verifying the "Username is required" error message appears

Starting URL: https://www.saucedemo.com/

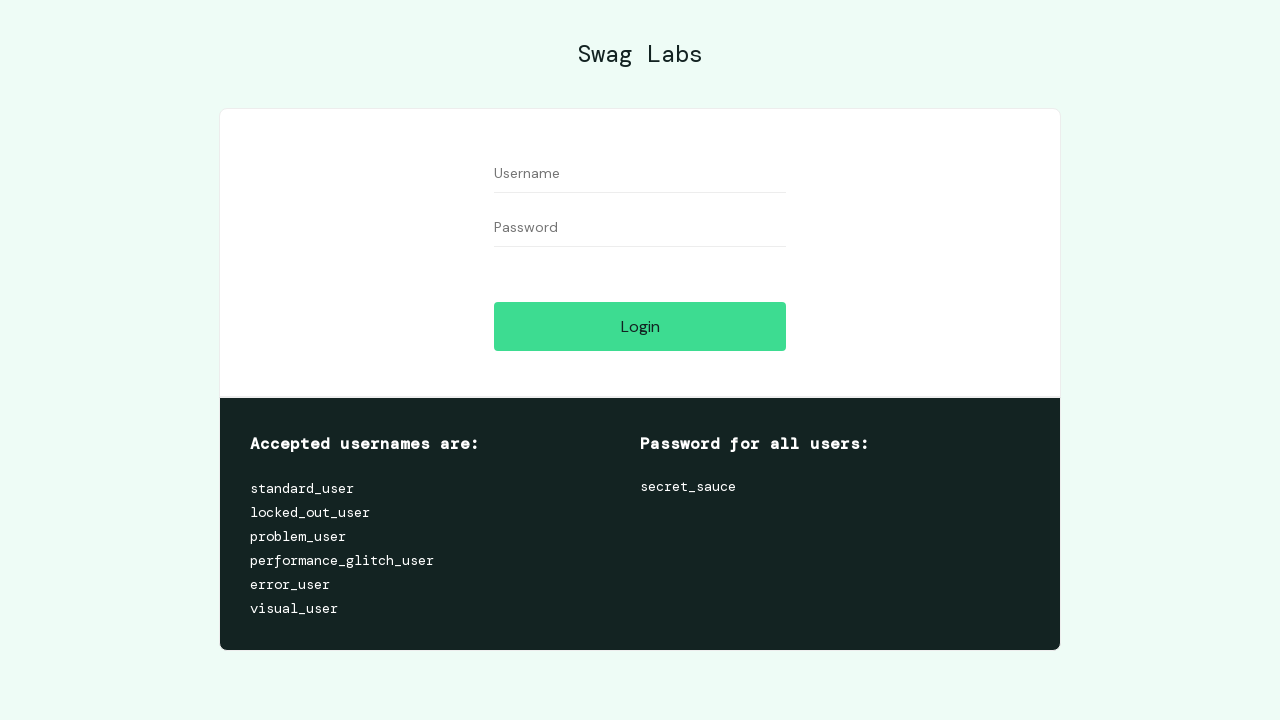

Filled username field with 'testuser123' on input[data-test='username']
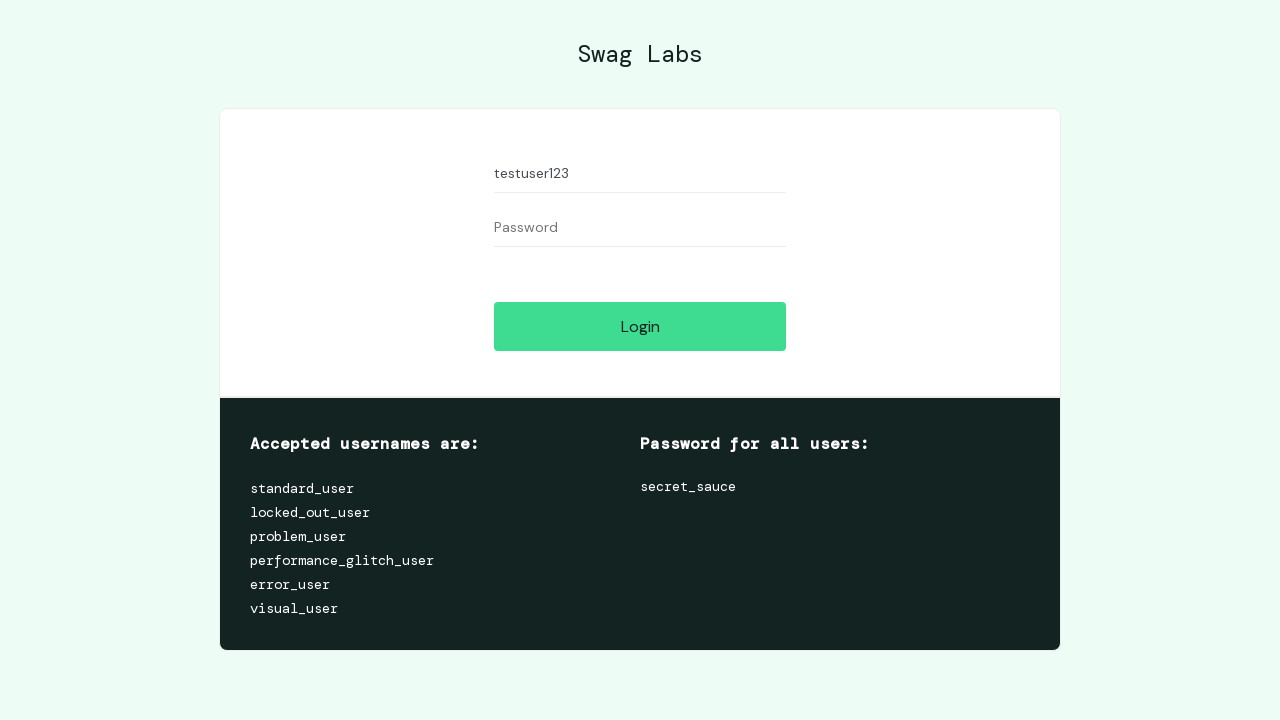

Filled password field with 'testpass456' on input[data-test='password']
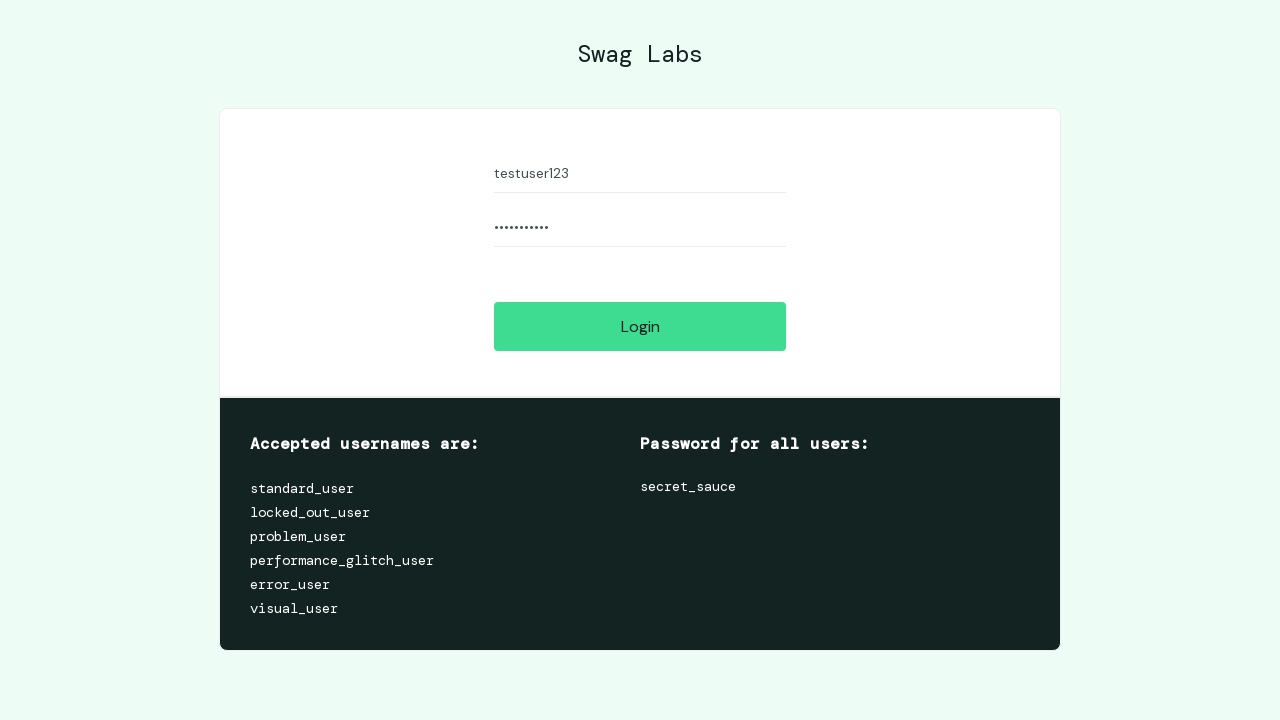

Cleared username field on input[data-test='username']
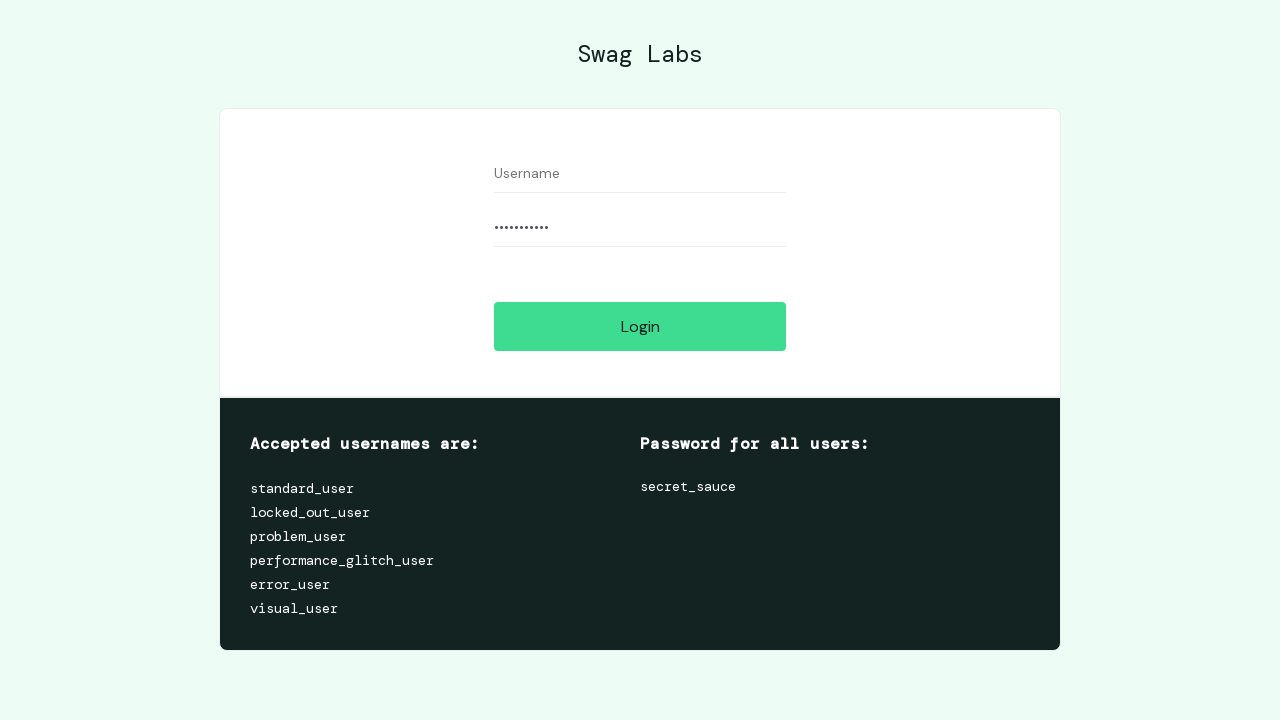

Cleared password field on input[data-test='password']
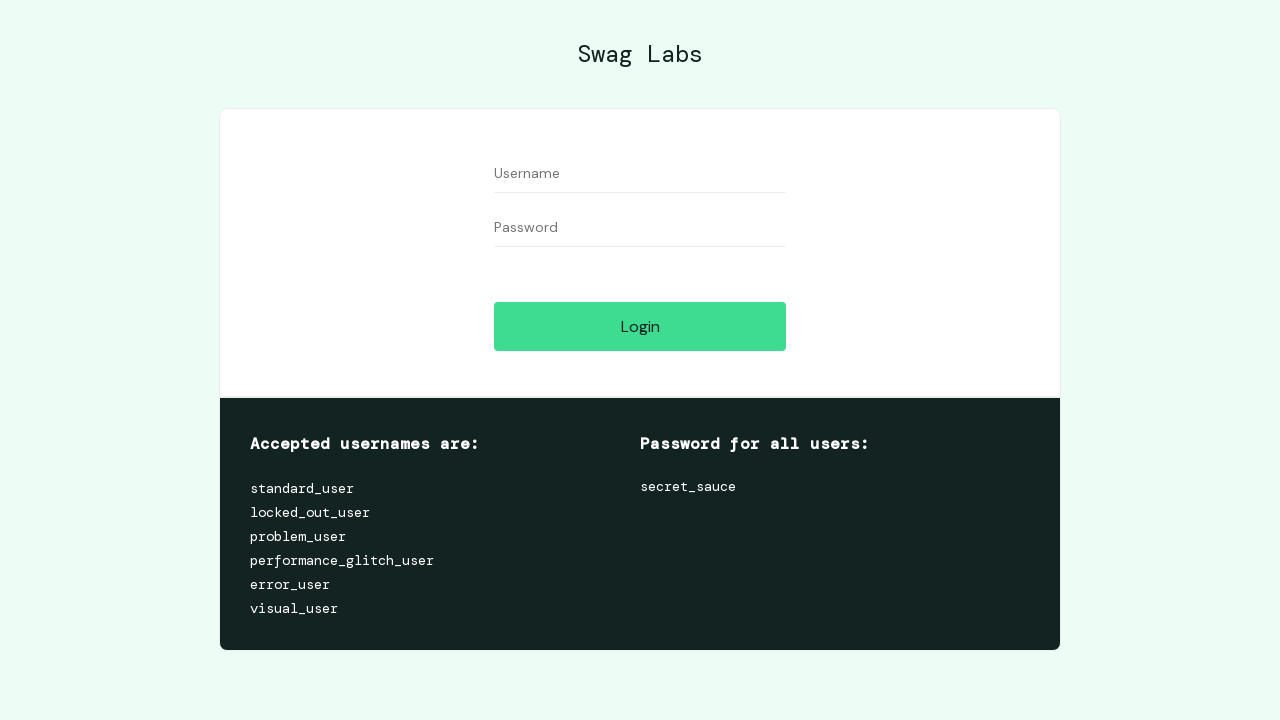

Clicked login button with empty credentials at (640, 326) on input[data-test='login-button']
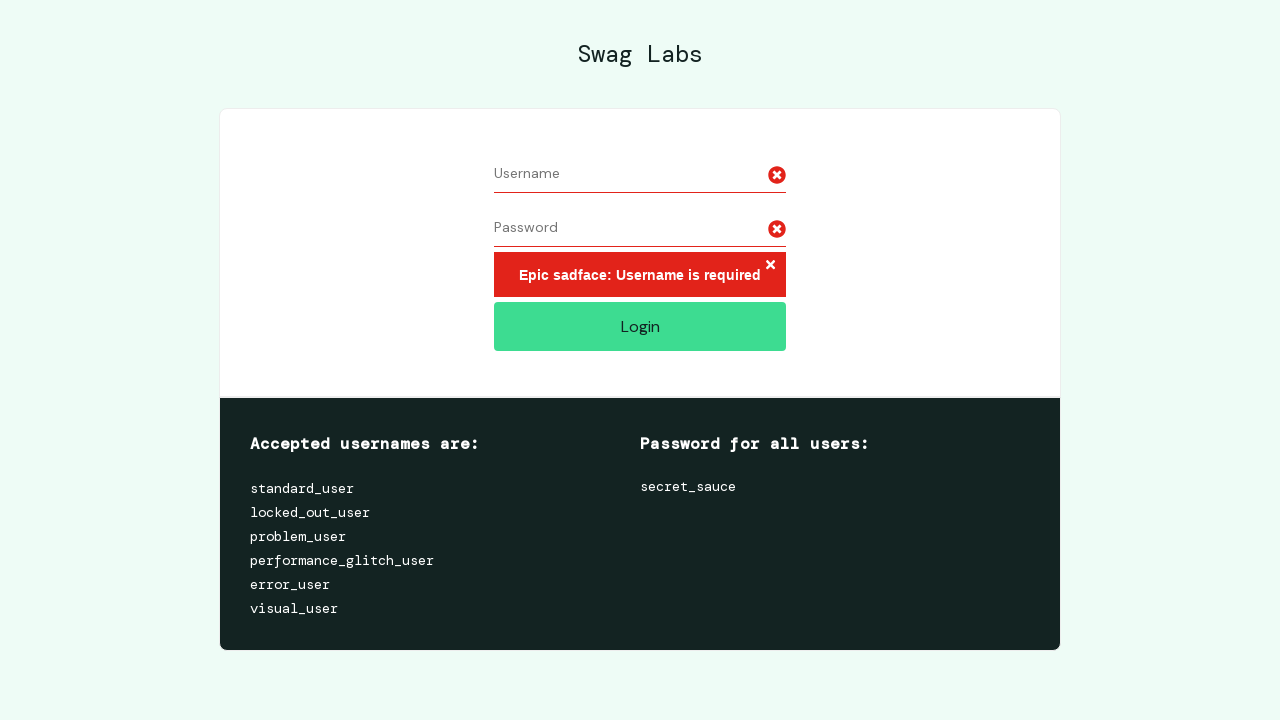

Error message element appeared
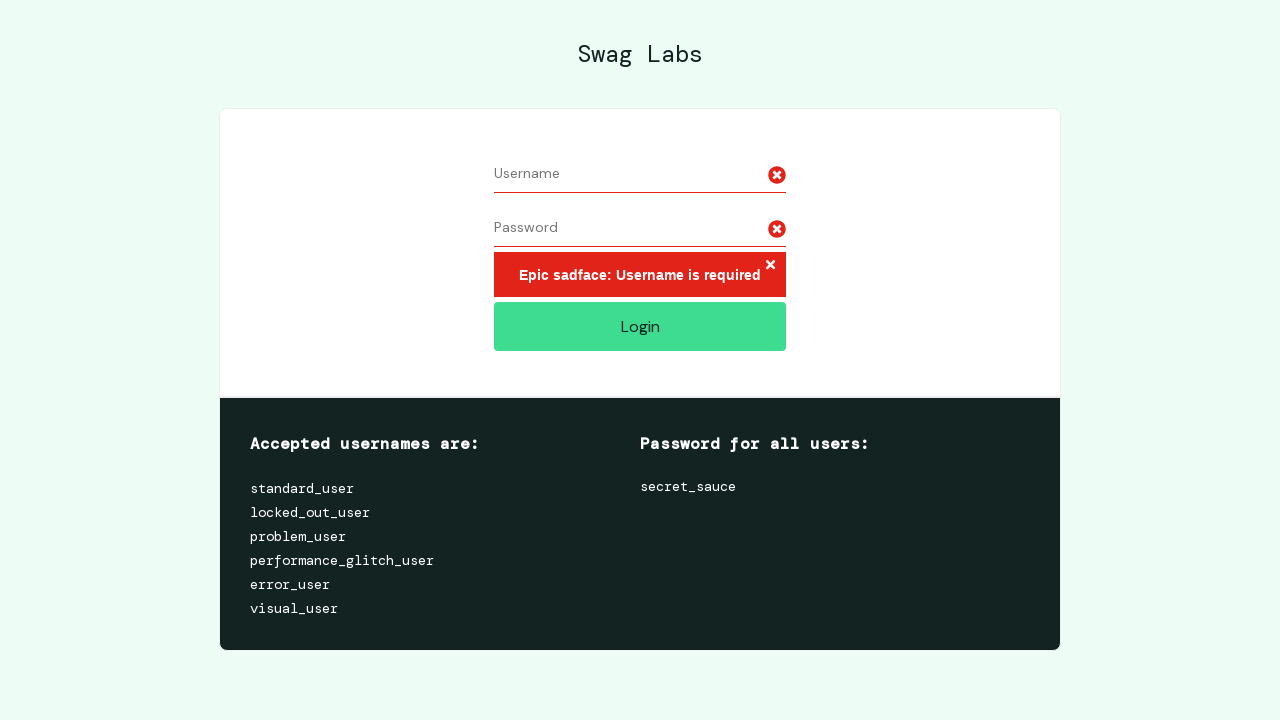

Located error message element
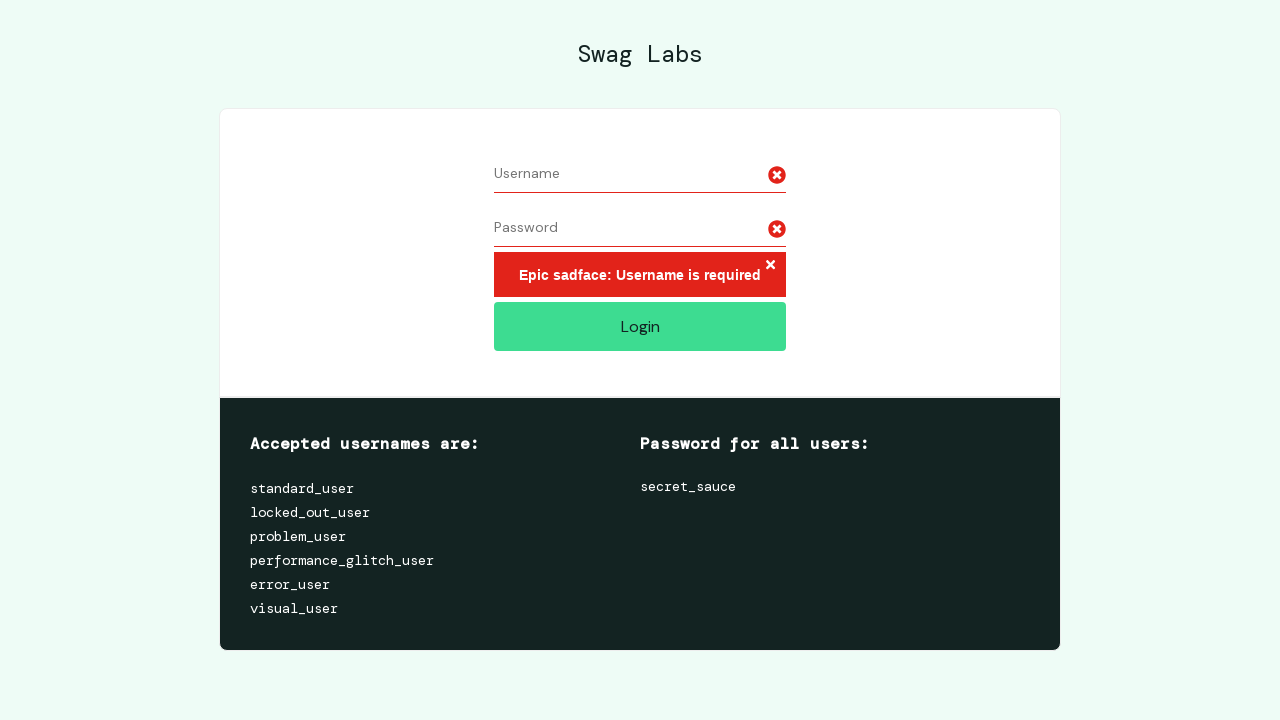

Verified 'Username is required' error message is displayed
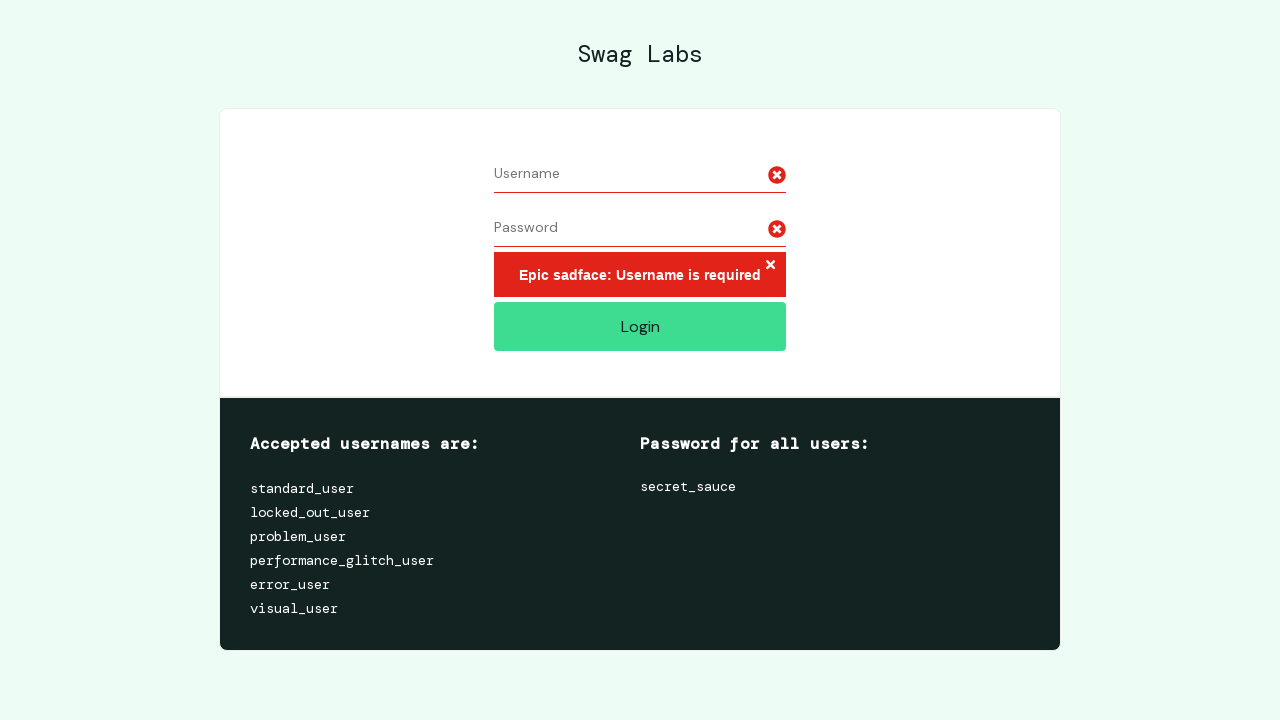

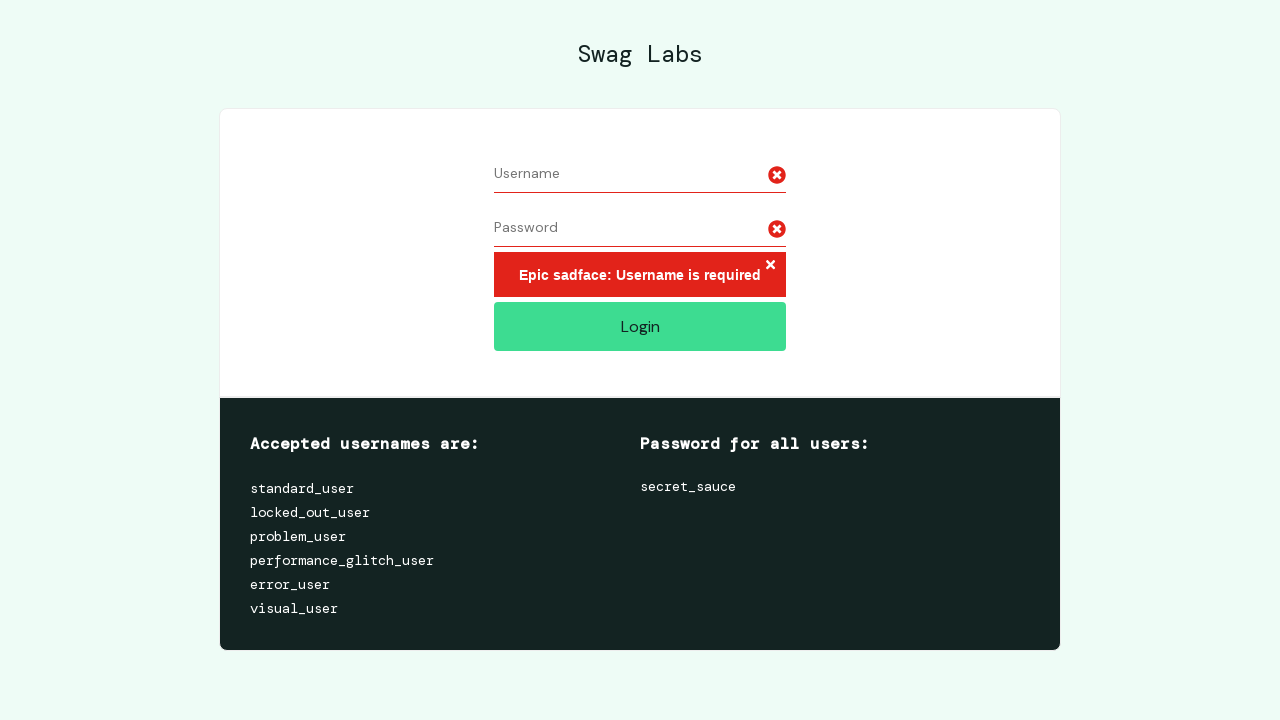